Tests registration form validation by entering an invalid email address format and verifying that email validation error messages appear.

Starting URL: https://alada.vn/tai-khoan/dang-ky.html

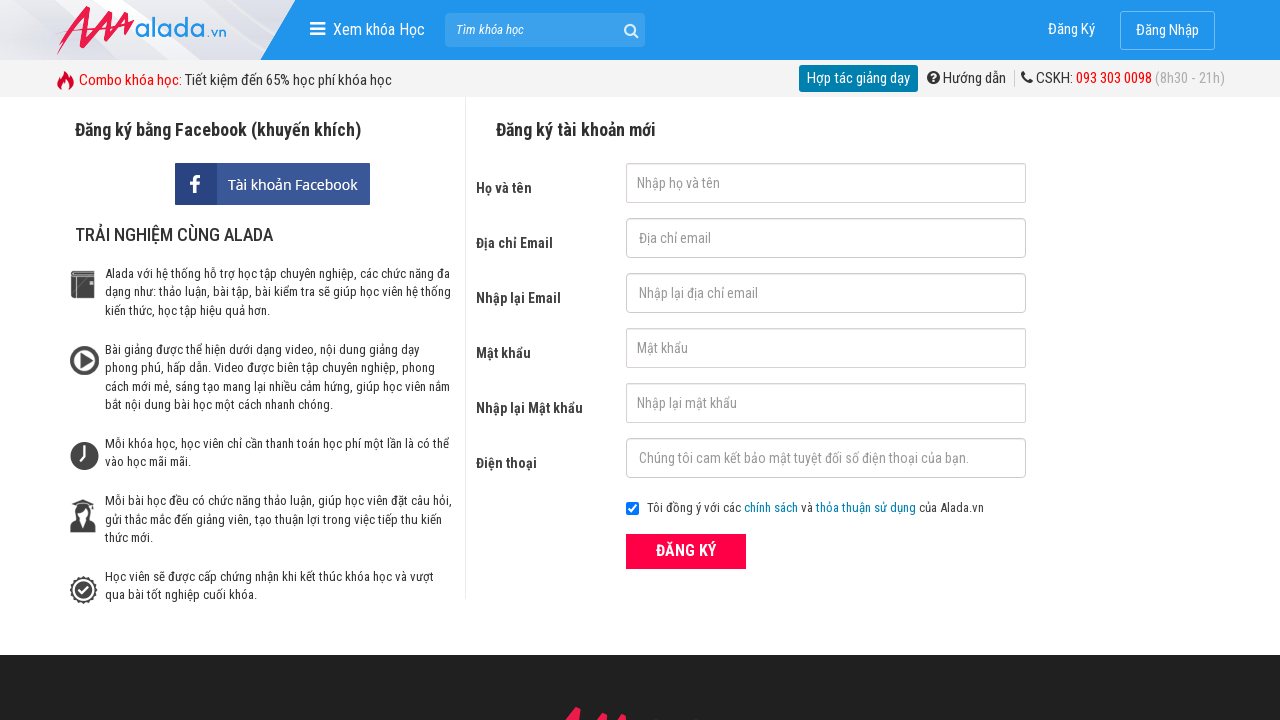

Filled firstname field with 'Lucy Le' on #txtFirstname
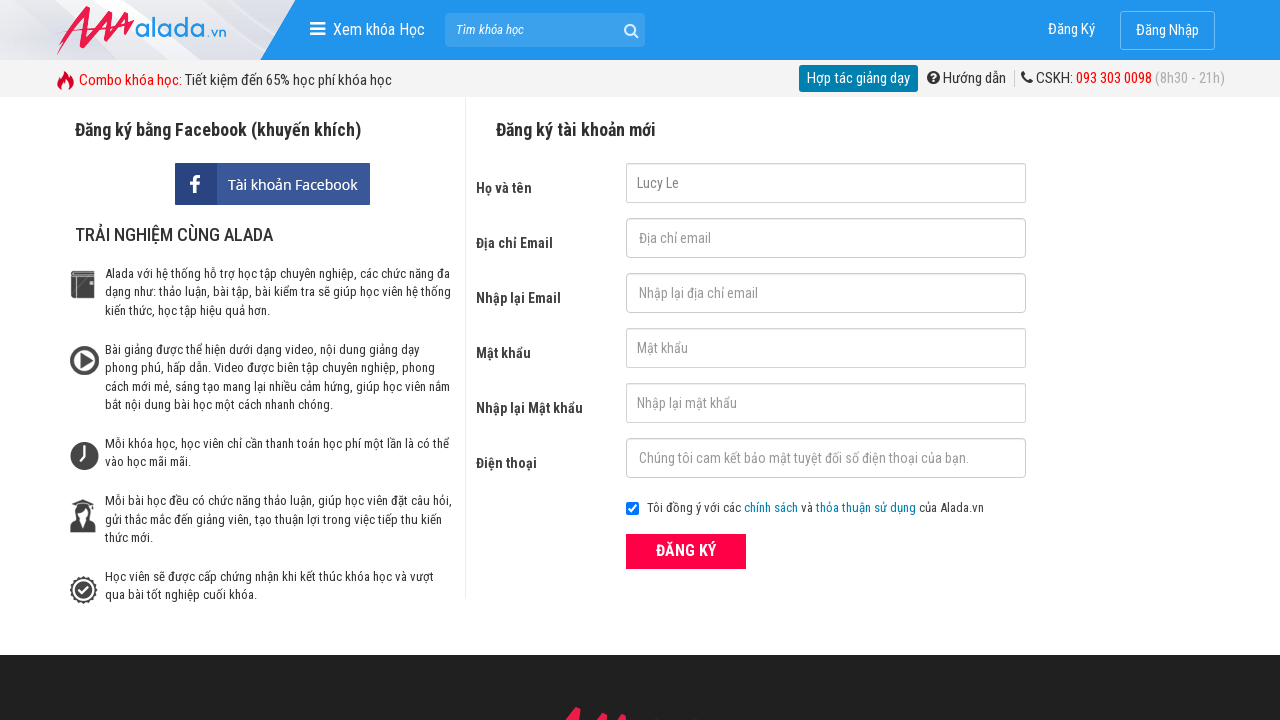

Filled email field with invalid format 'lucyle90@@gmail.com' (double @@) on #txtEmail
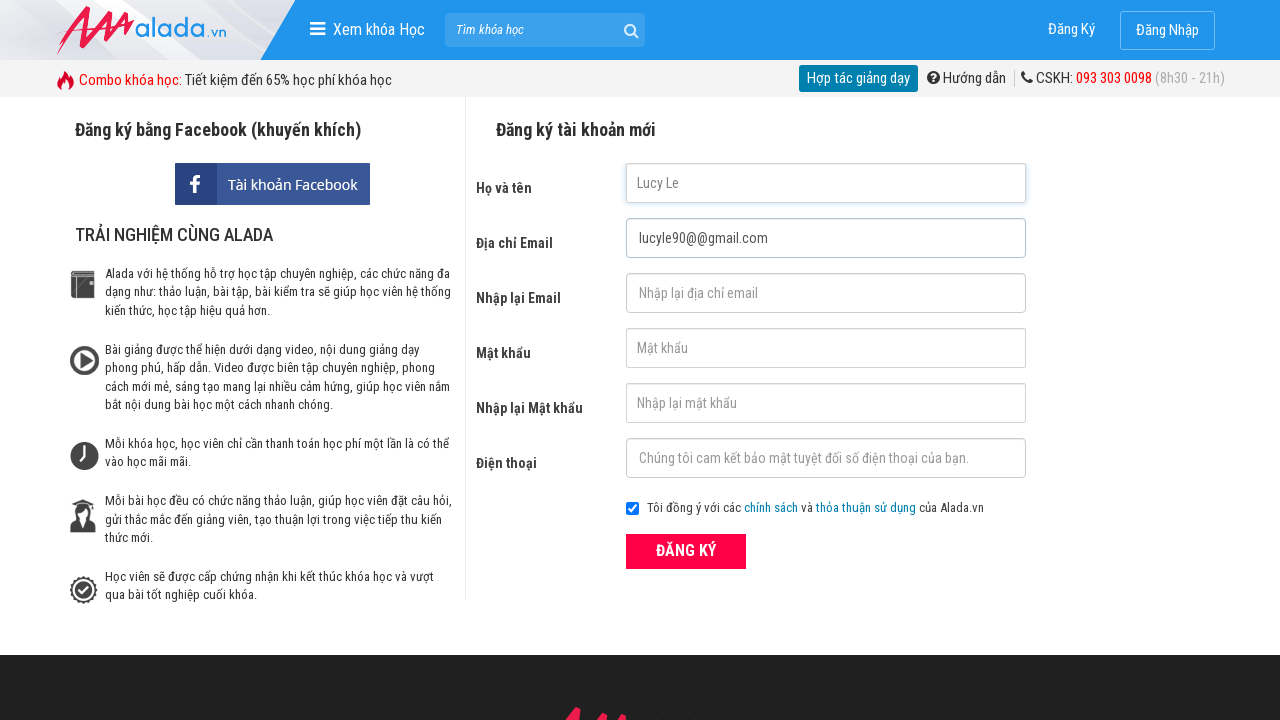

Filled confirm email field with invalid format 'lucyle90@@gmail.com' on #txtCEmail
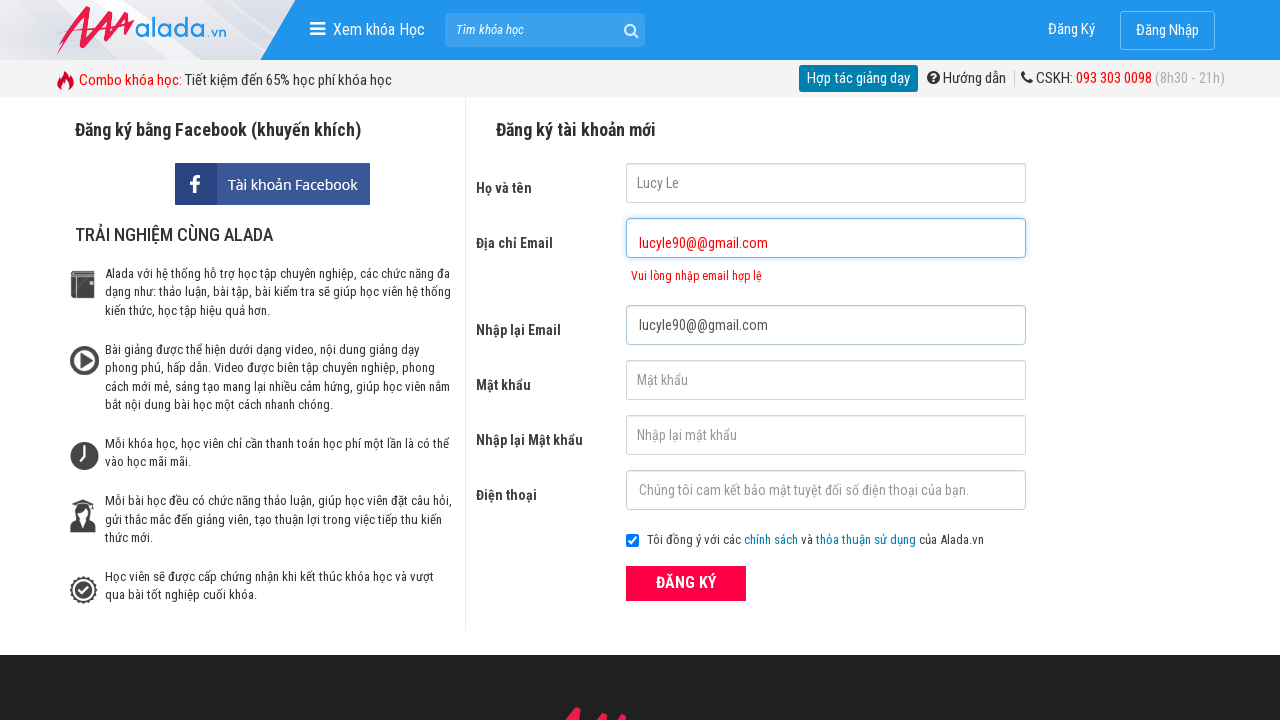

Filled password field with '123456' on #txtPassword
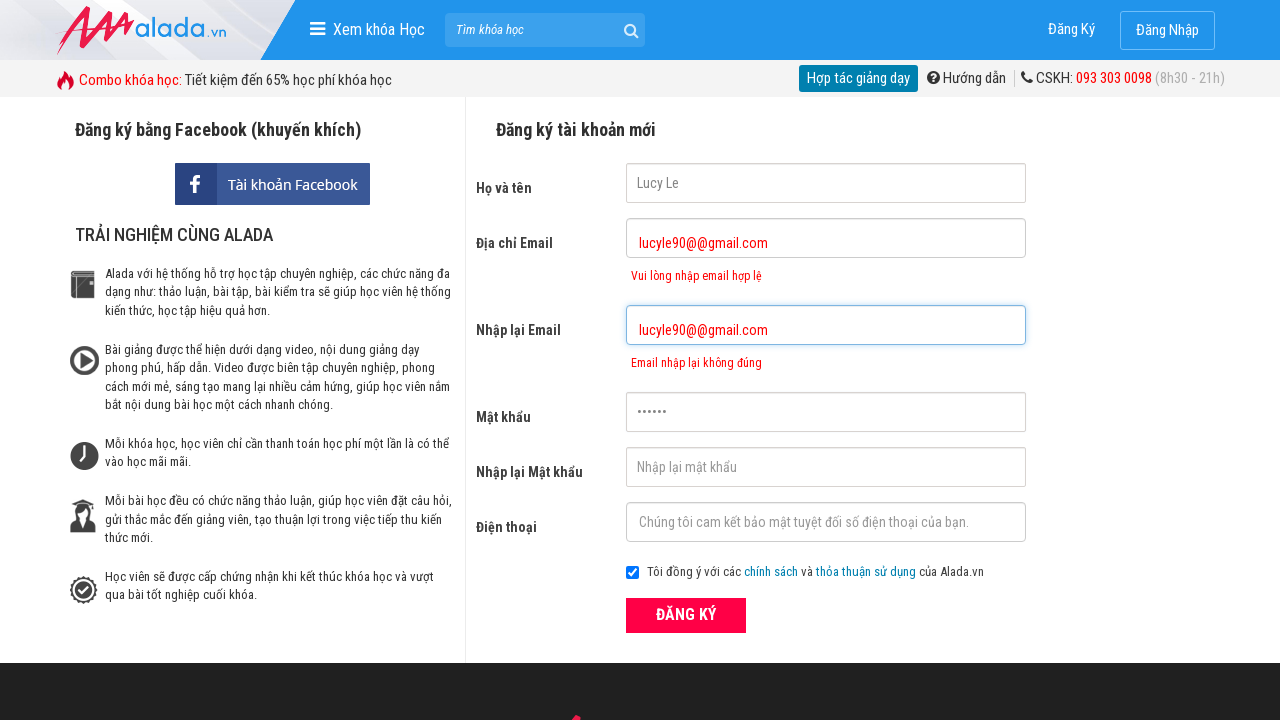

Filled confirm password field with '123456' on #txtCPassword
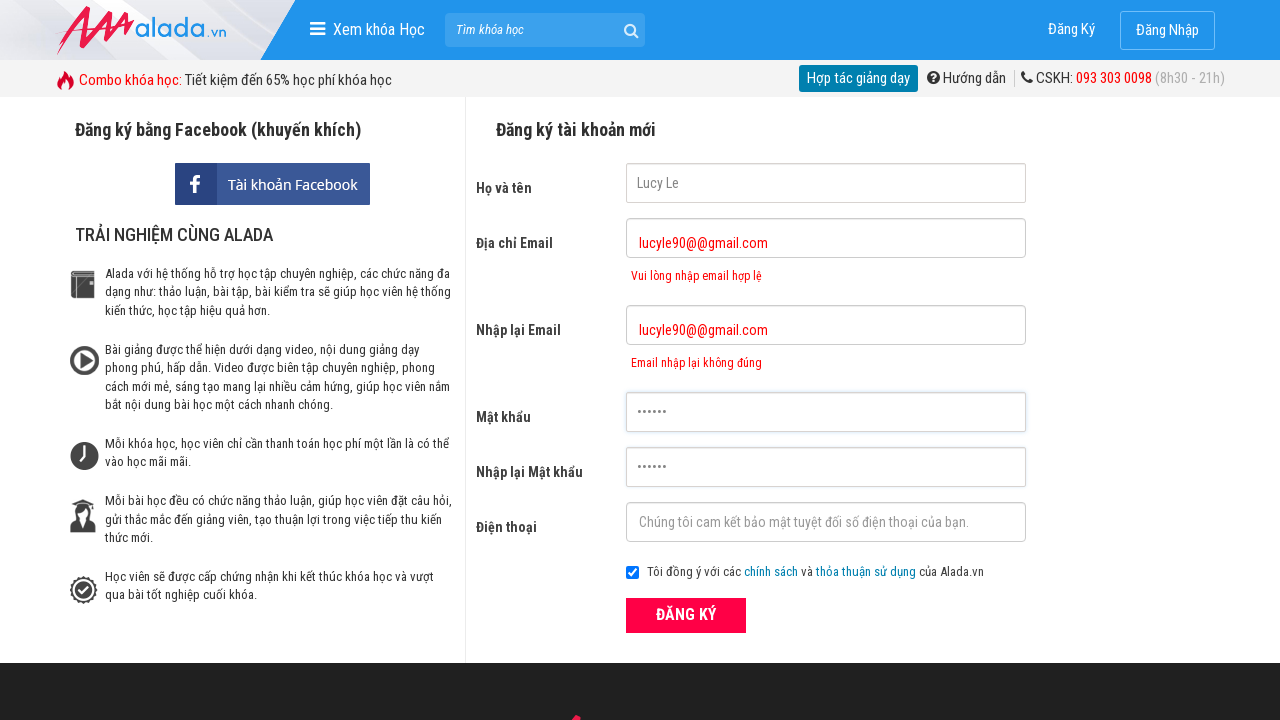

Filled phone field with '097234112' on #txtPhone
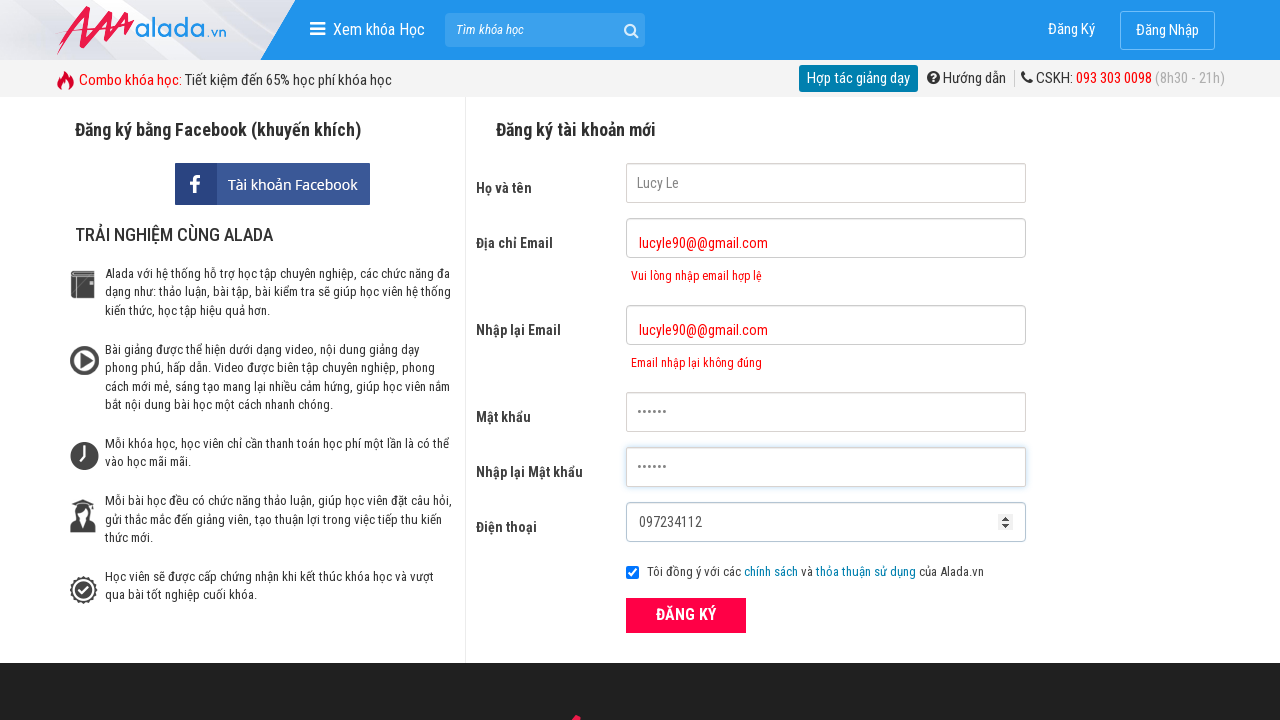

Clicked ĐĂNG KÝ (Register) submit button at (686, 615) on xpath=//button[text()='ĐĂNG KÝ' and @type='submit']
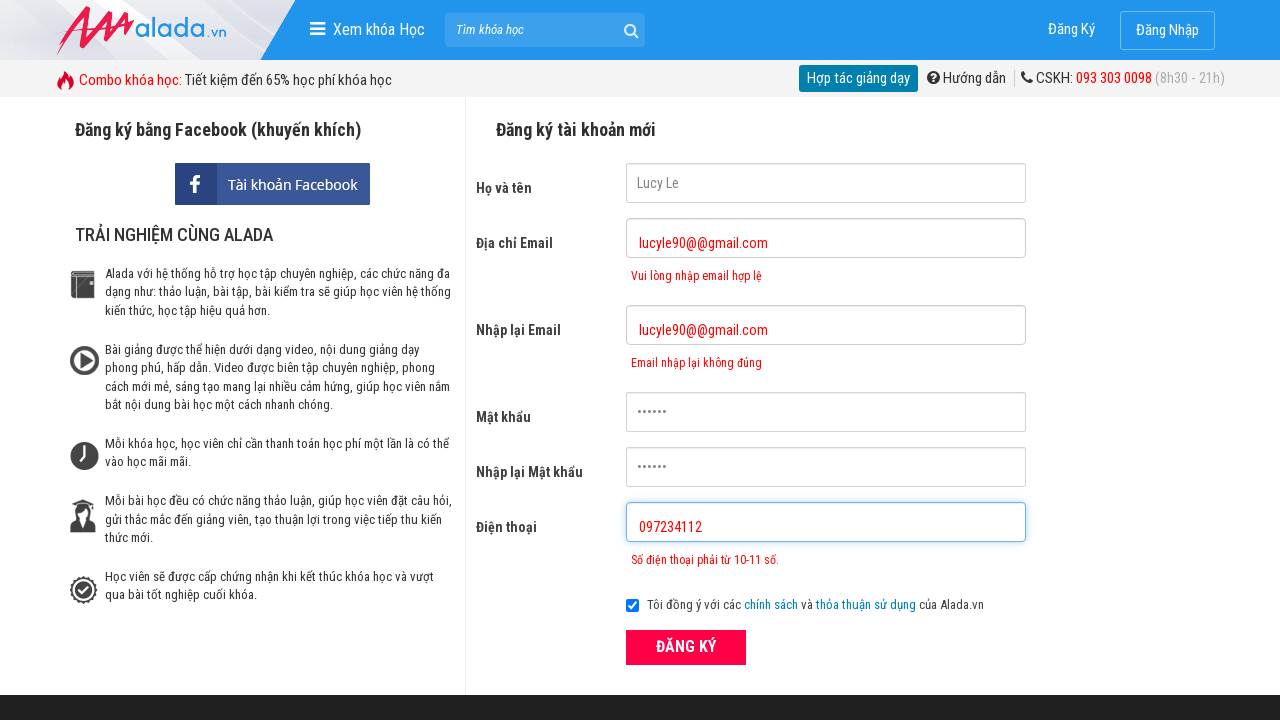

Email validation error message appeared
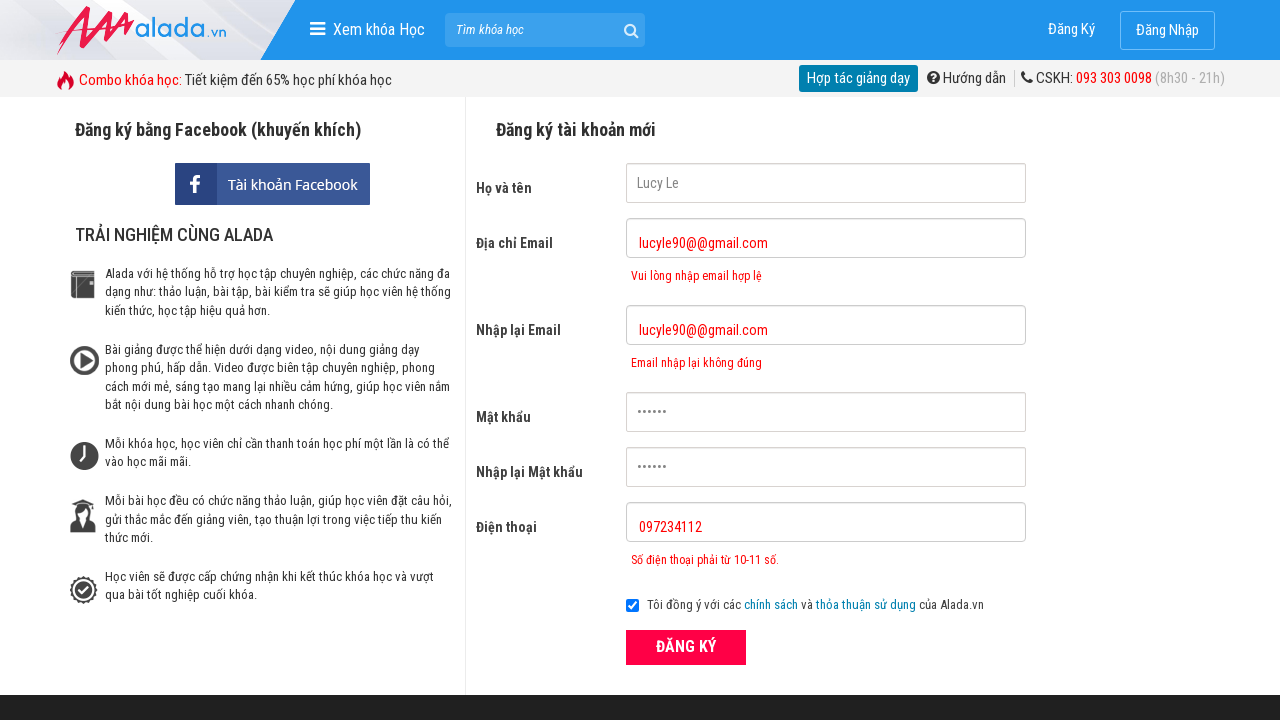

Confirm email validation error message appeared
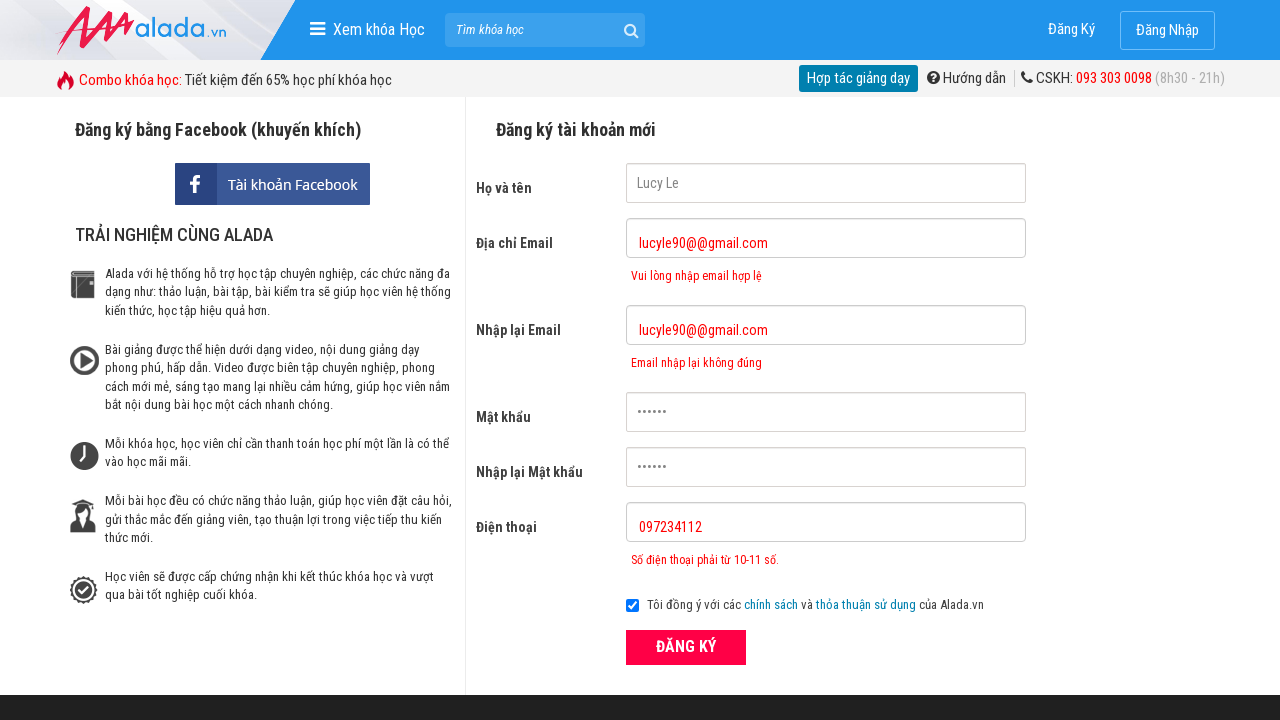

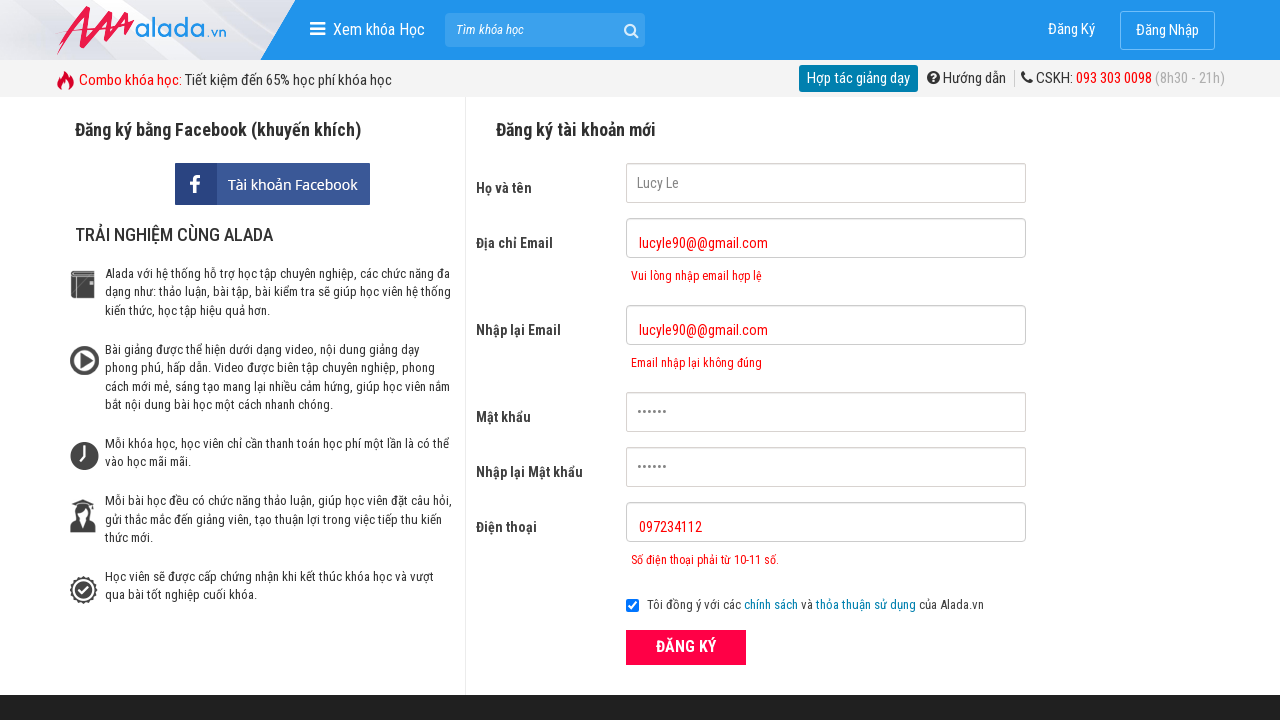